Tests window handling functionality by opening new windows, switching between them, interacting with elements in new windows, and closing multiple windows

Starting URL: https://www.leafground.com/window.xhtml

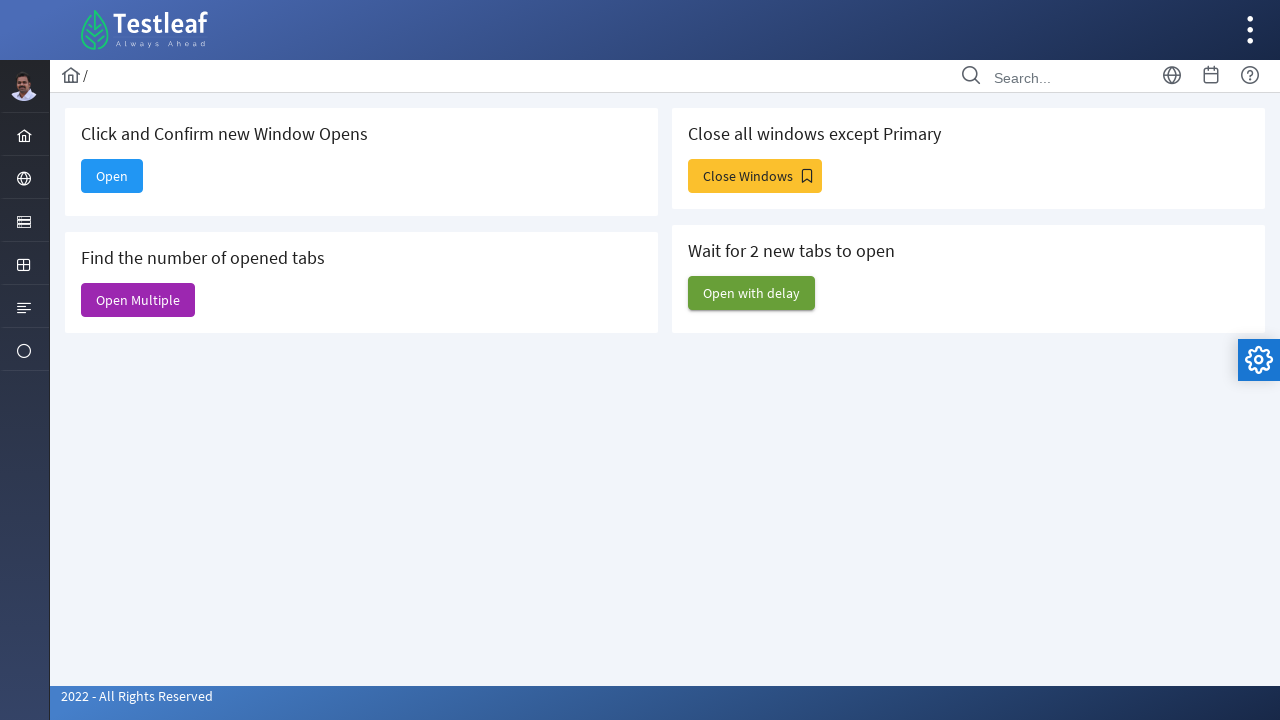

Clicked button to open new window at (112, 176) on xpath=//*[@id="j_idt88:new"]
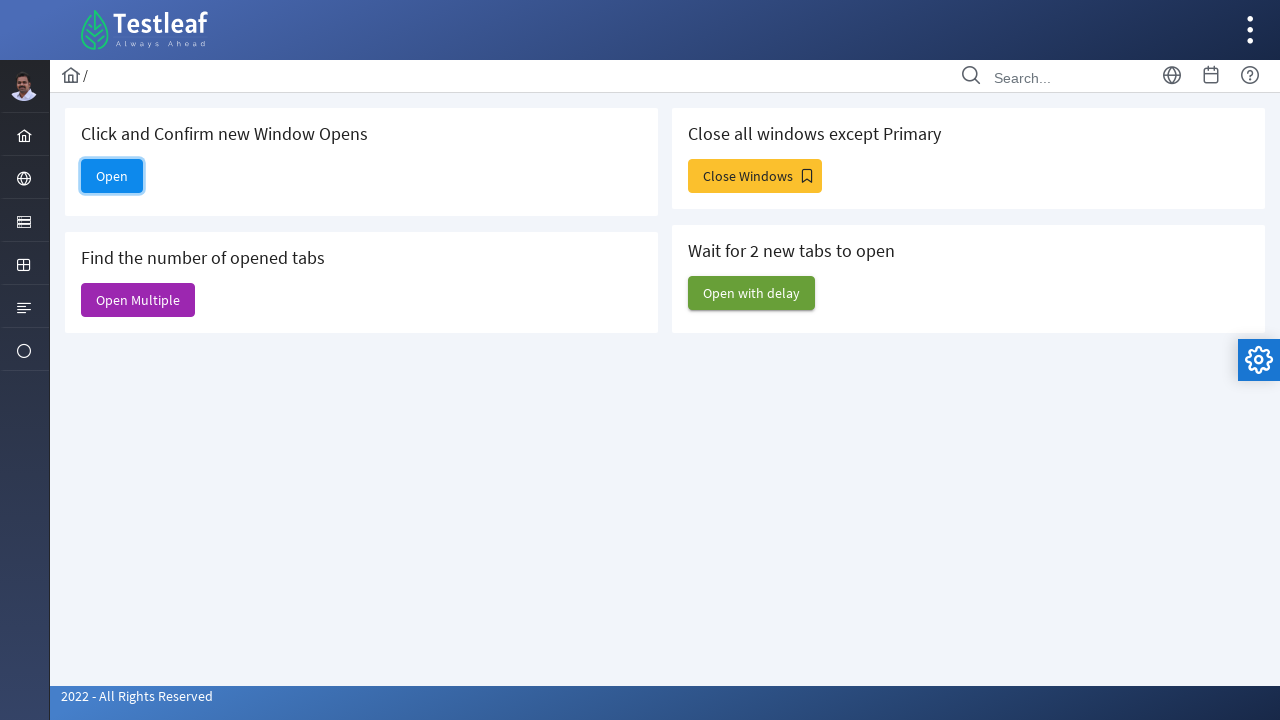

New window opened and captured
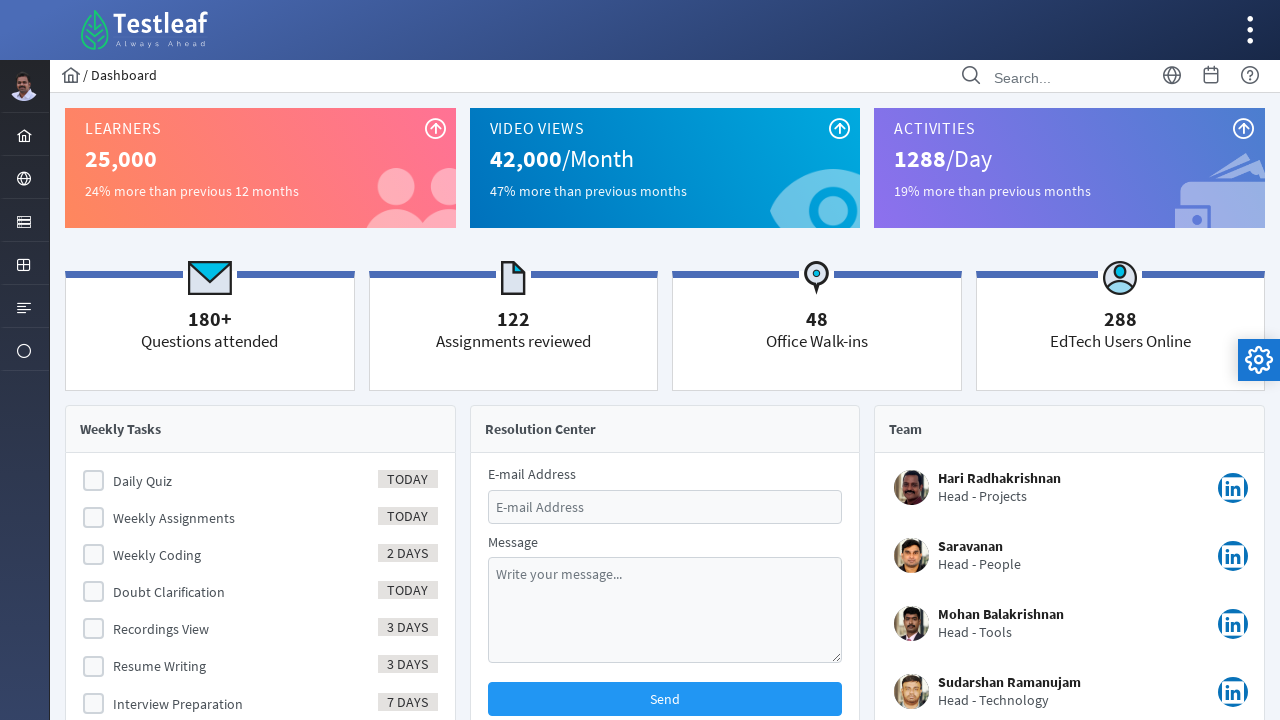

Filled email field in new window with 'Testing@gmail.com' on xpath=//*[@id="email"]
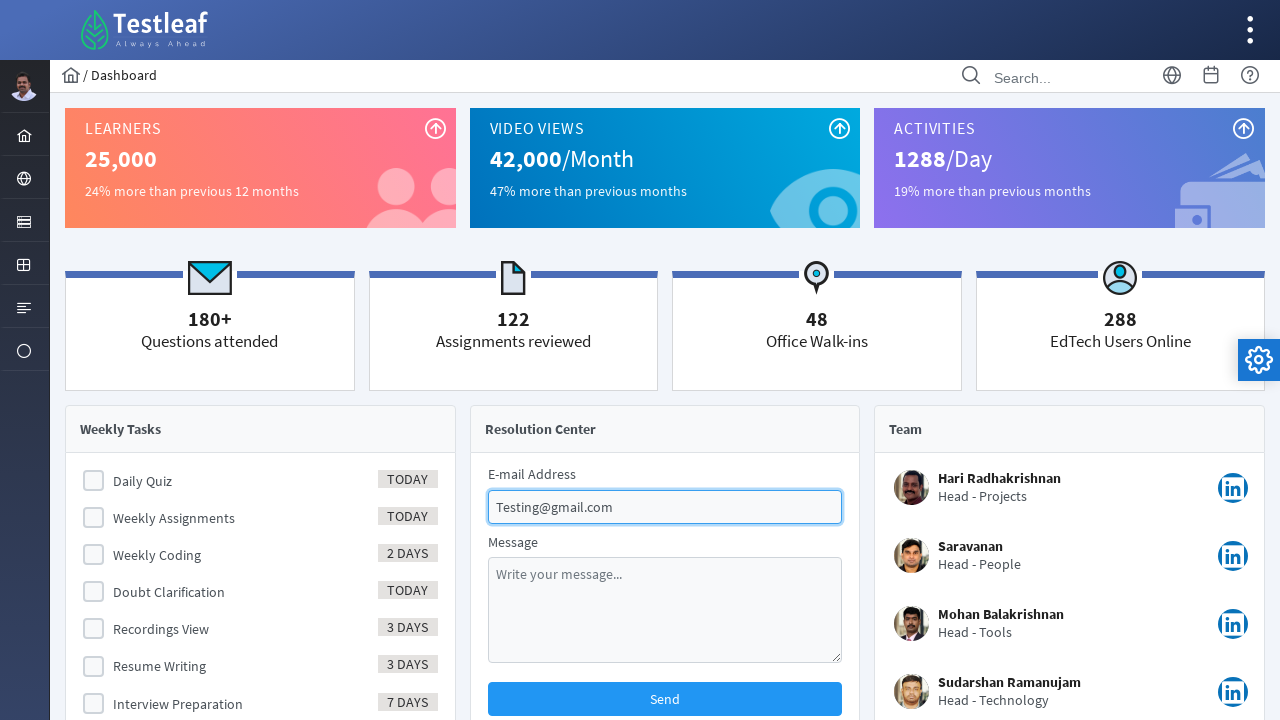

Closed the new window
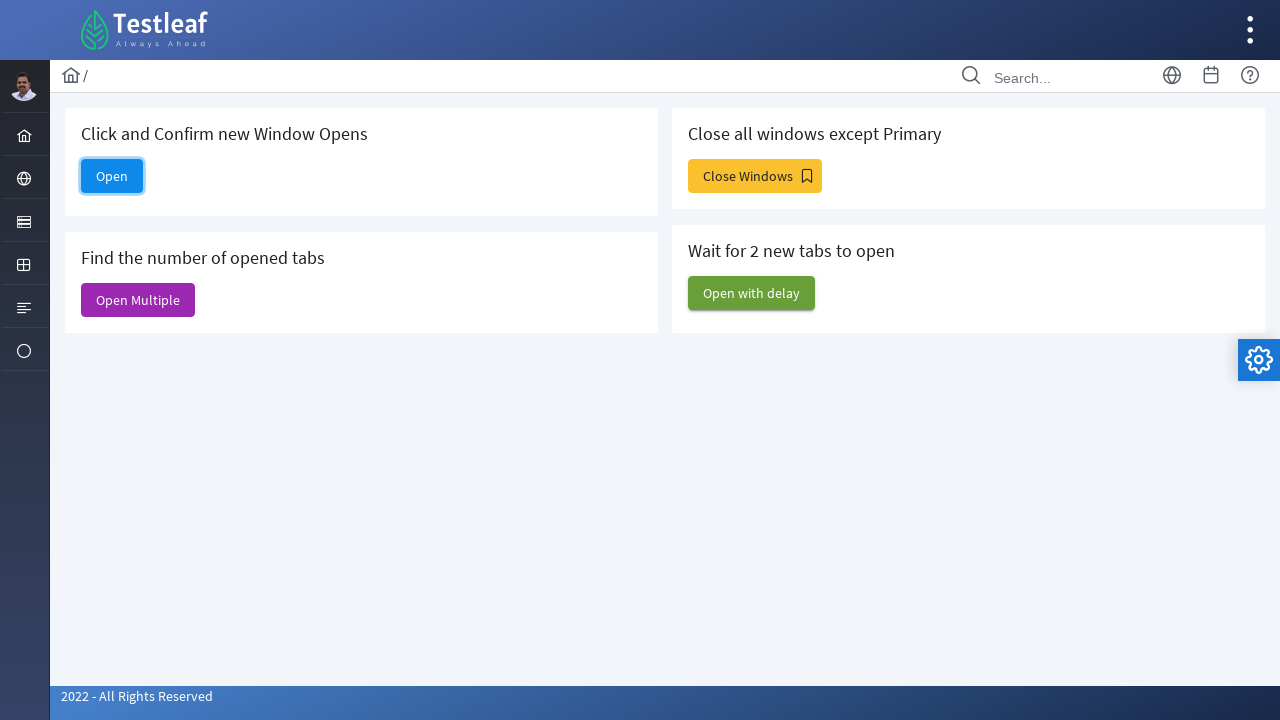

Clicked button to open multiple windows at (138, 300) on #j_idt88\:j_idt91
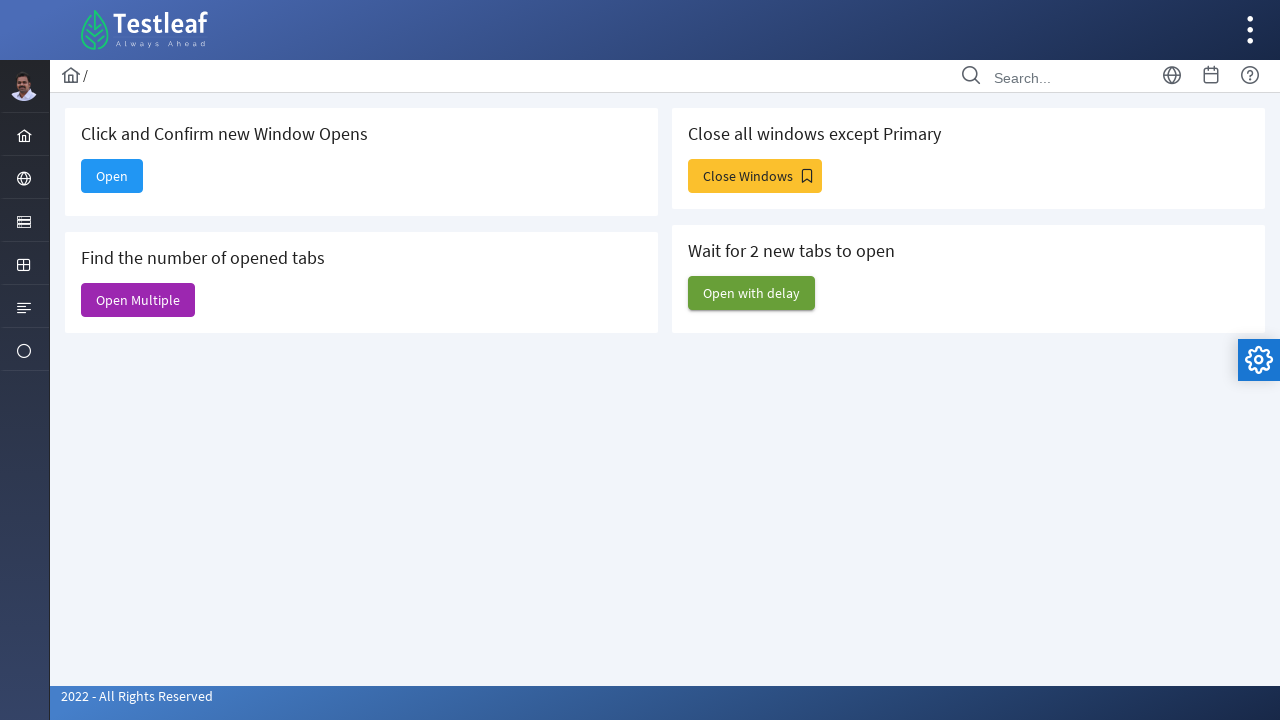

Waited 1 second for windows to open
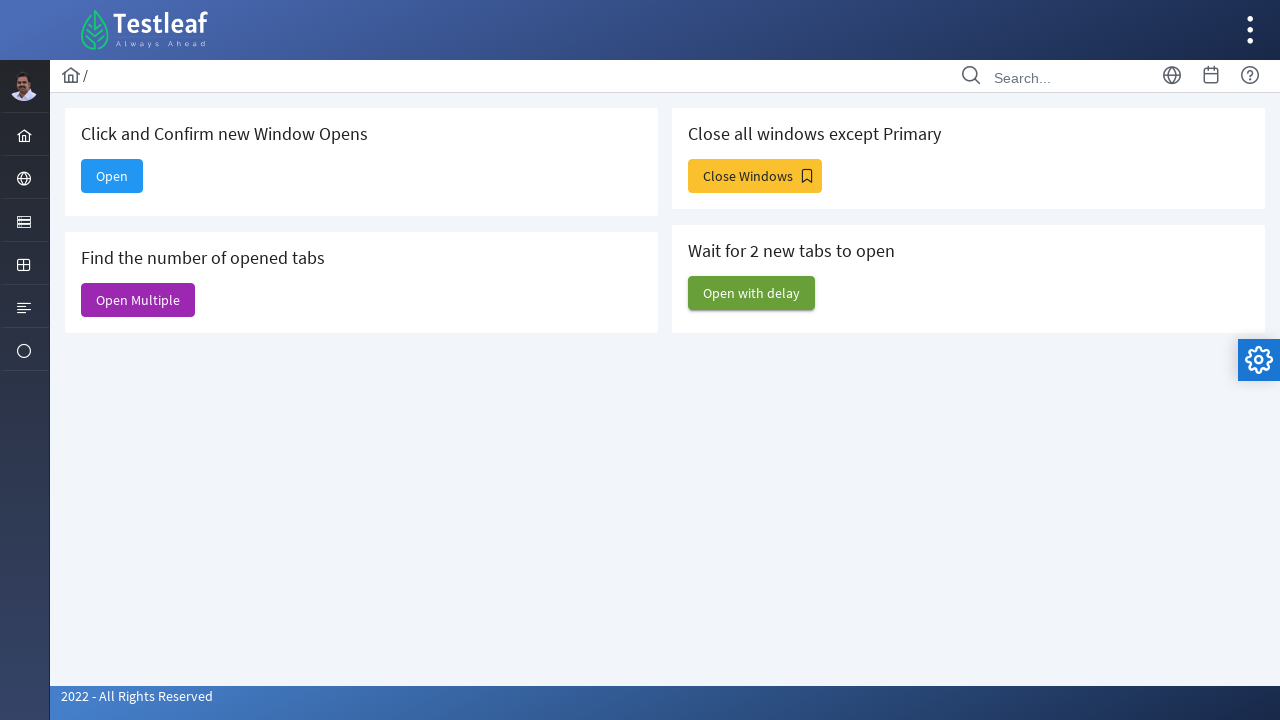

Retrieved count of all open windows: 6
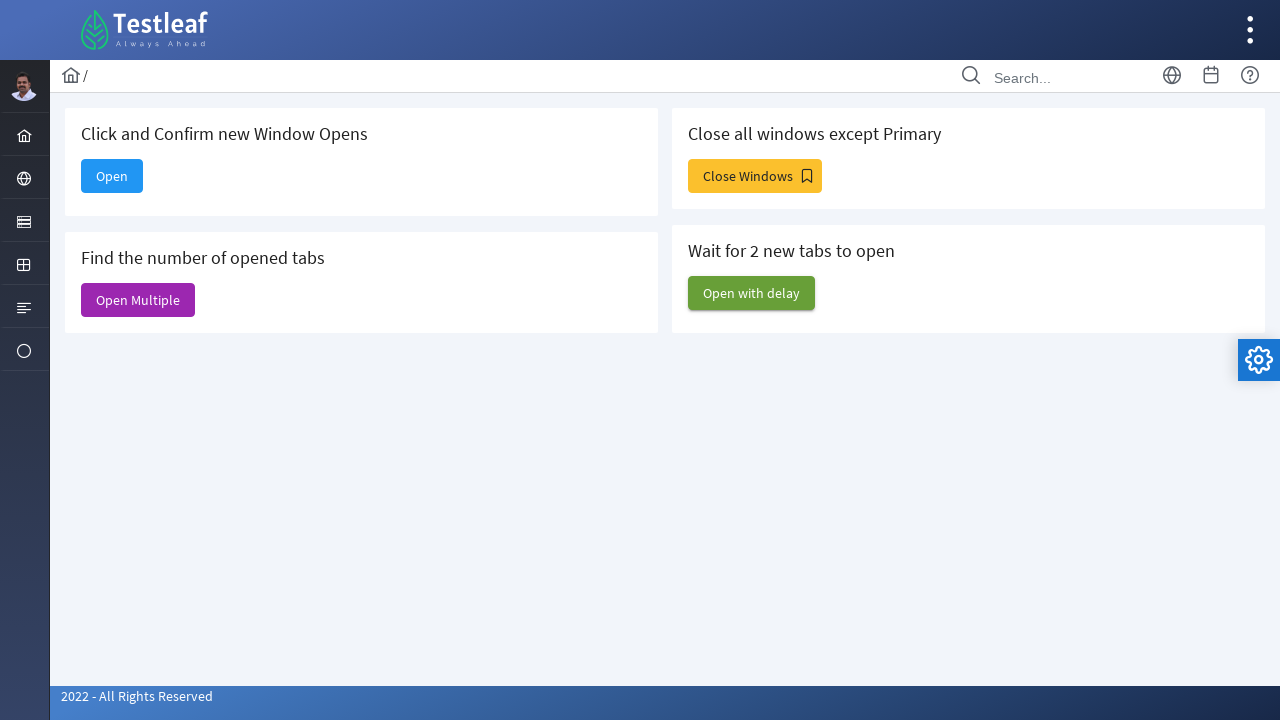

Clicked button to open more windows at (755, 176) on #j_idt88\:j_idt93
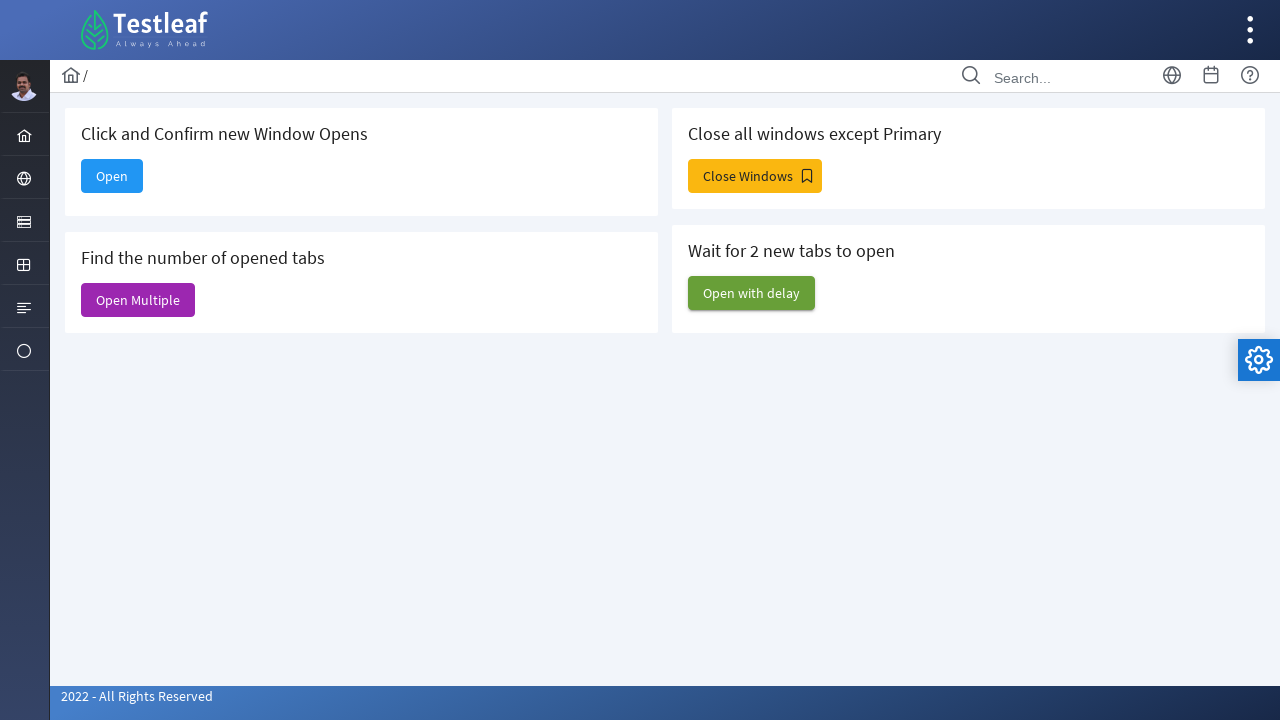

Waited 3 seconds for windows to open
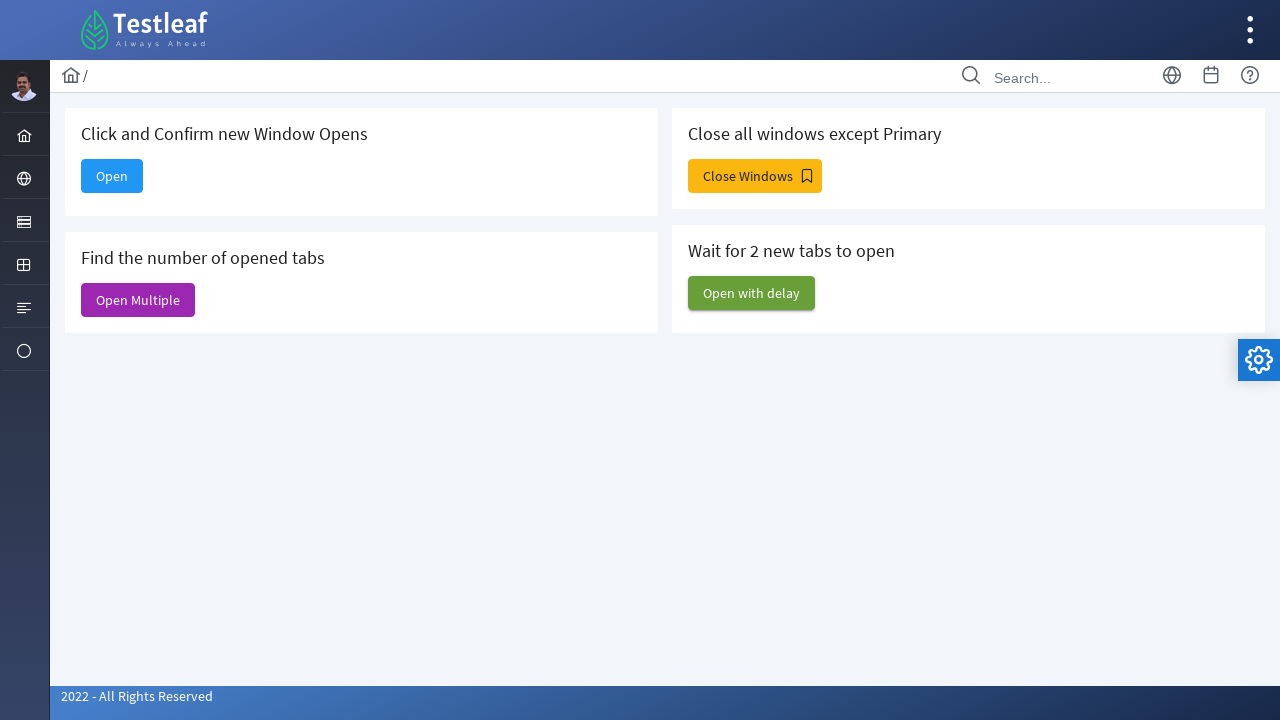

Closed a non-main window
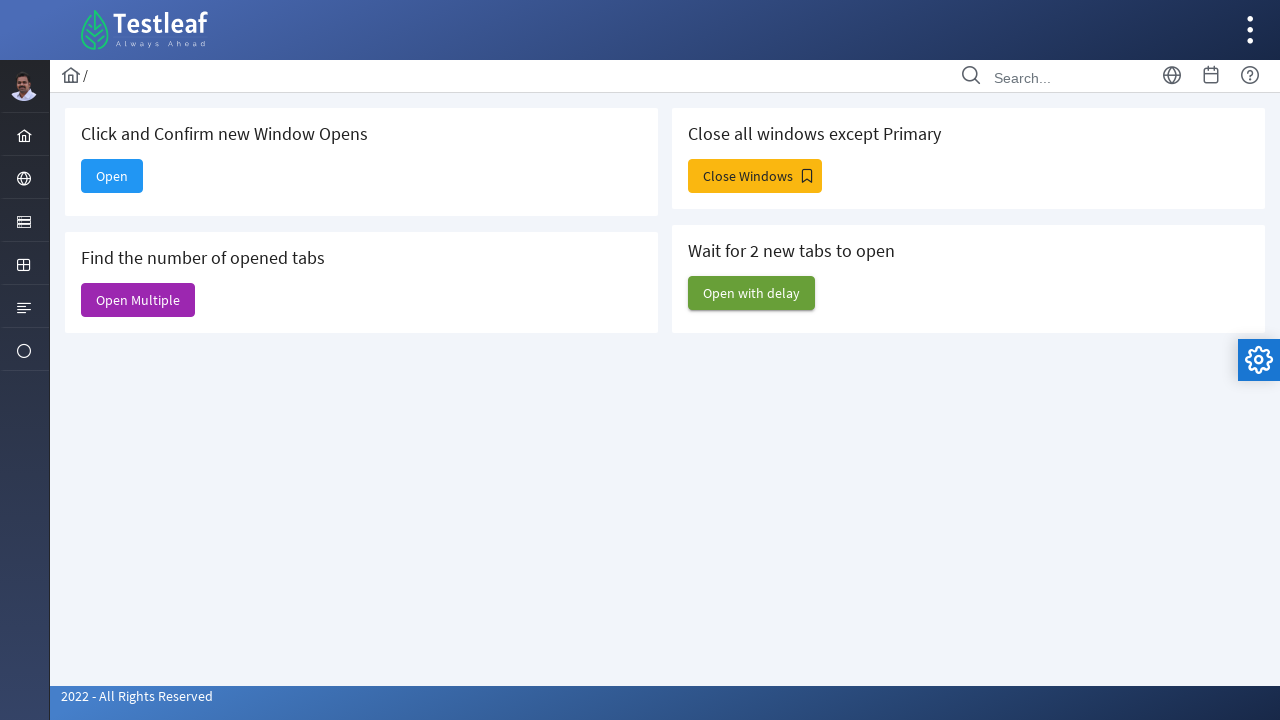

Closed a non-main window
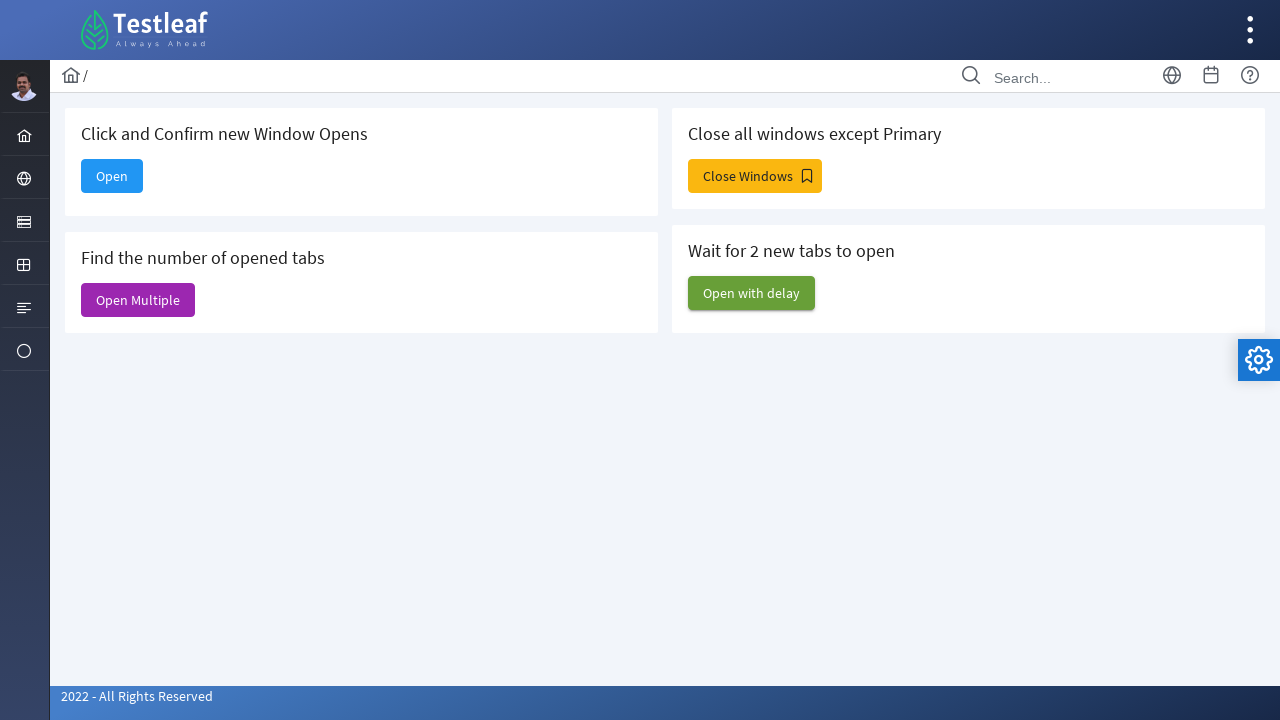

Closed a non-main window
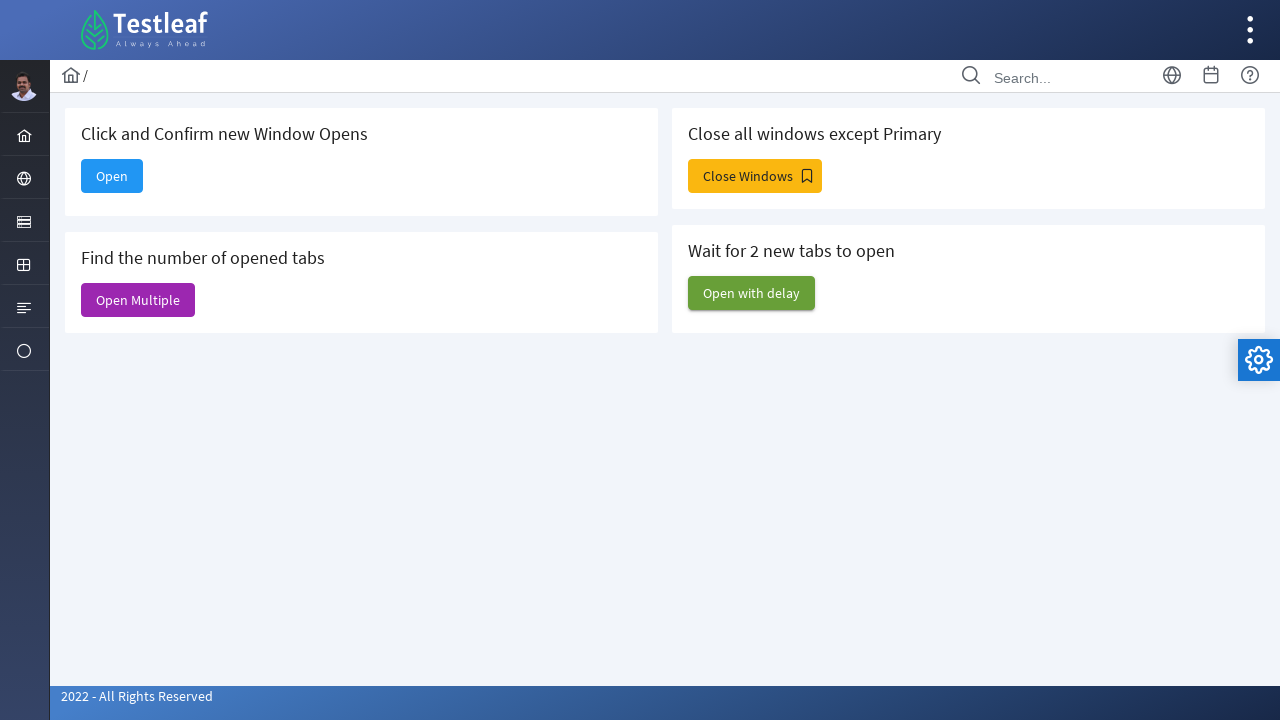

Closed a non-main window
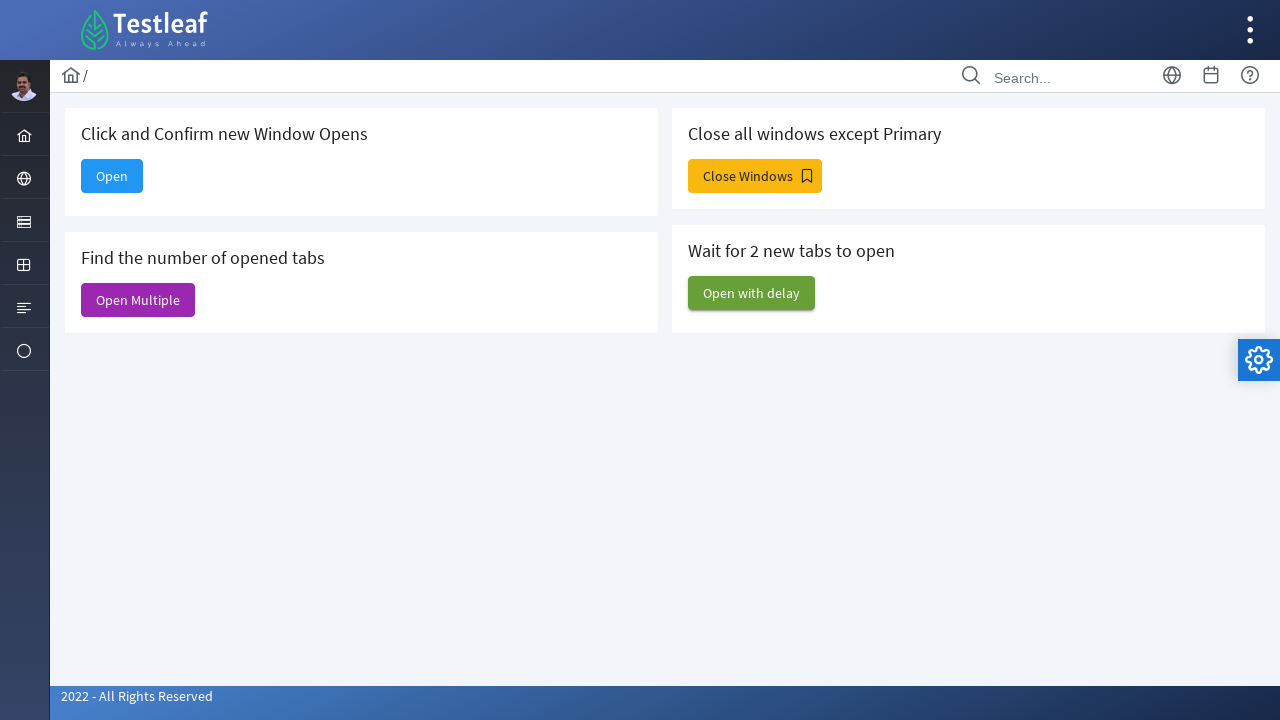

Closed a non-main window
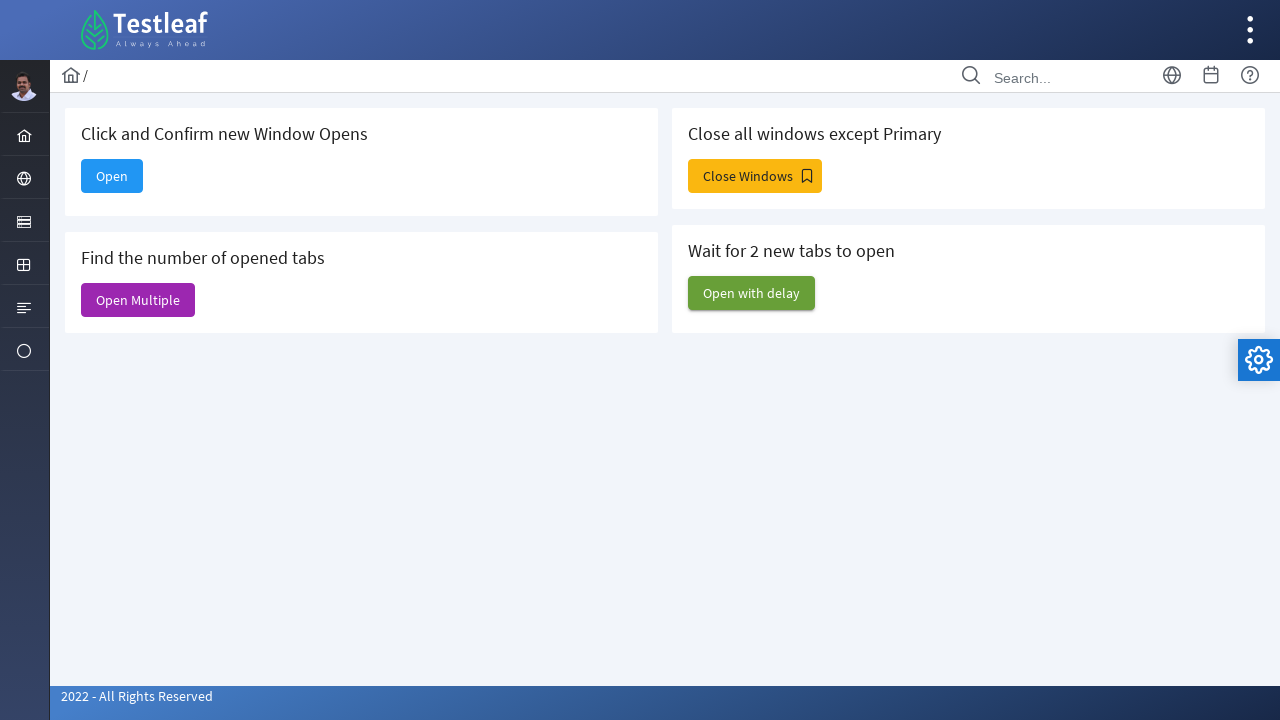

Closed a non-main window
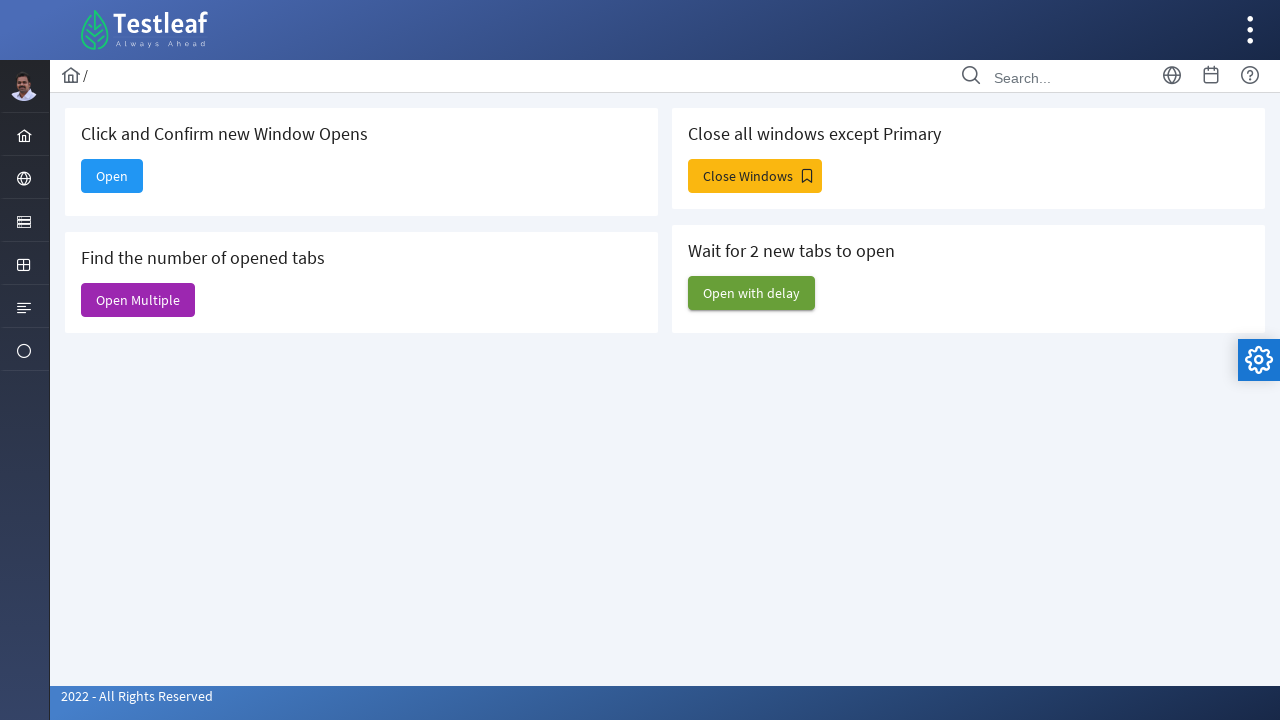

Closed a non-main window
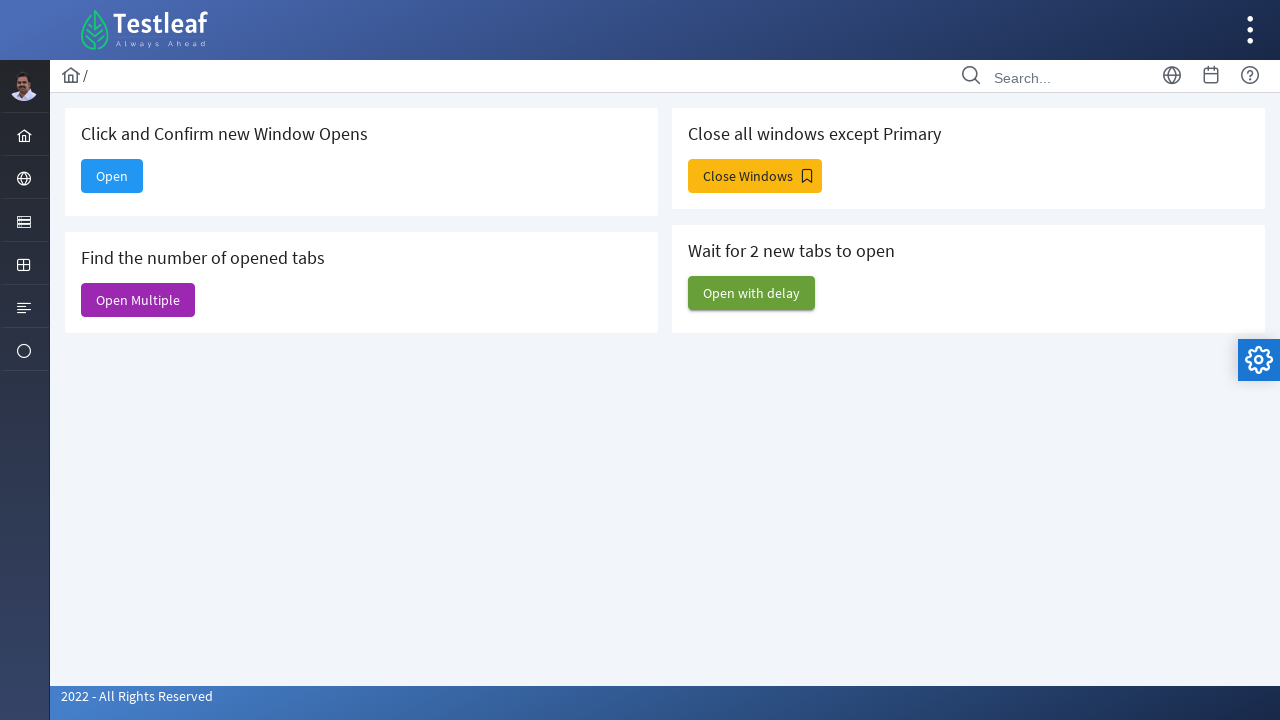

Closed a non-main window
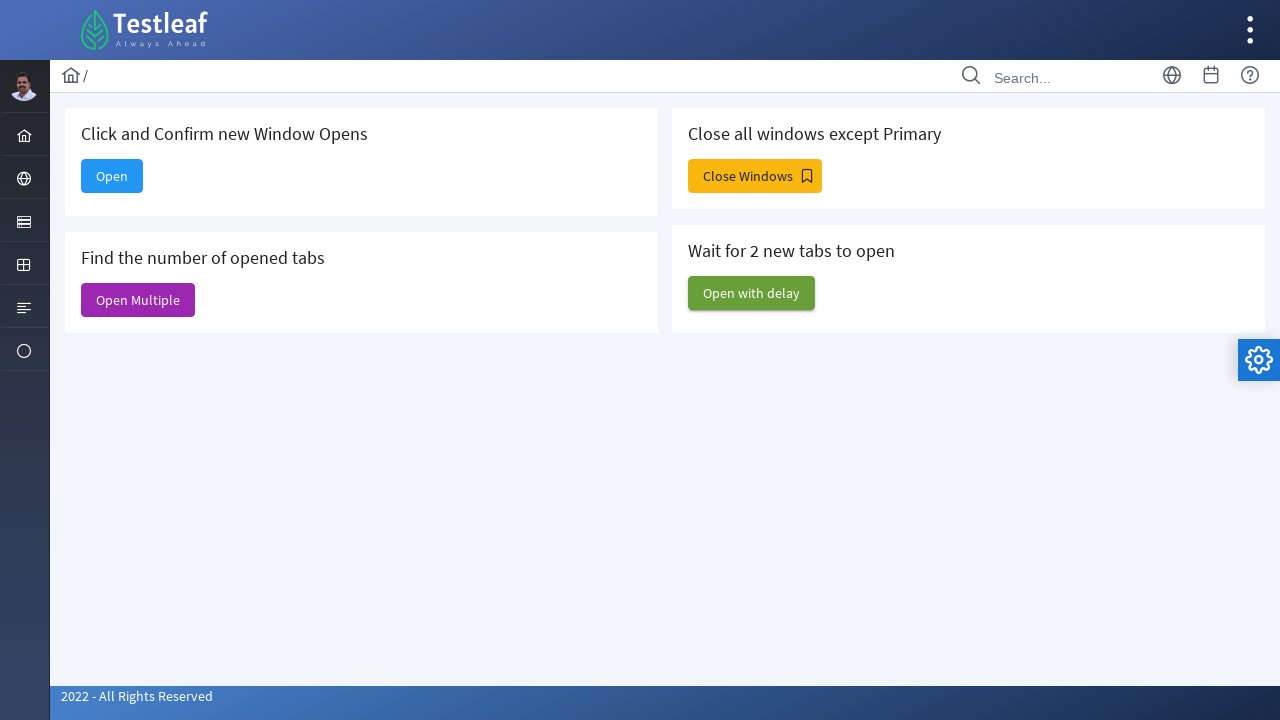

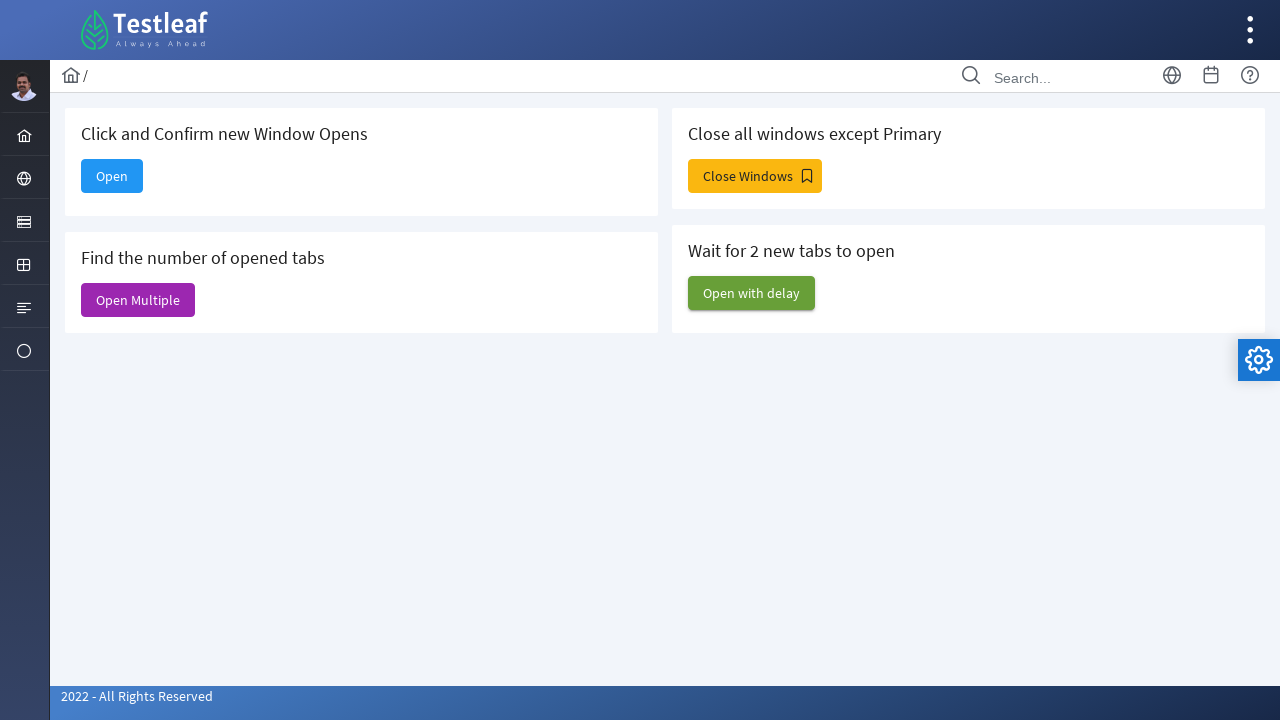